Navigates to Toys R Us PlayStation 5 category page and verifies the page loads

Starting URL: https://www.toysrus.ca/en/toysrus/Category/Video-Games/PlayStation/PlayStation-5

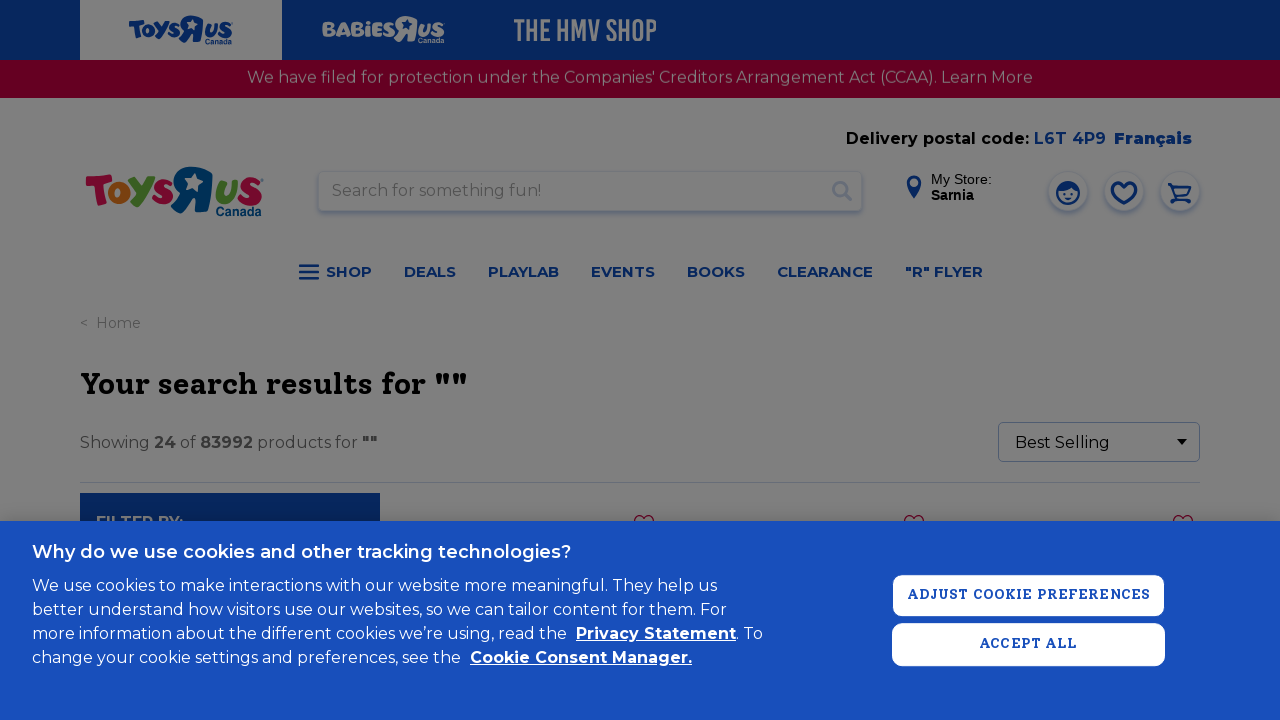

Waited for page to reach network idle state
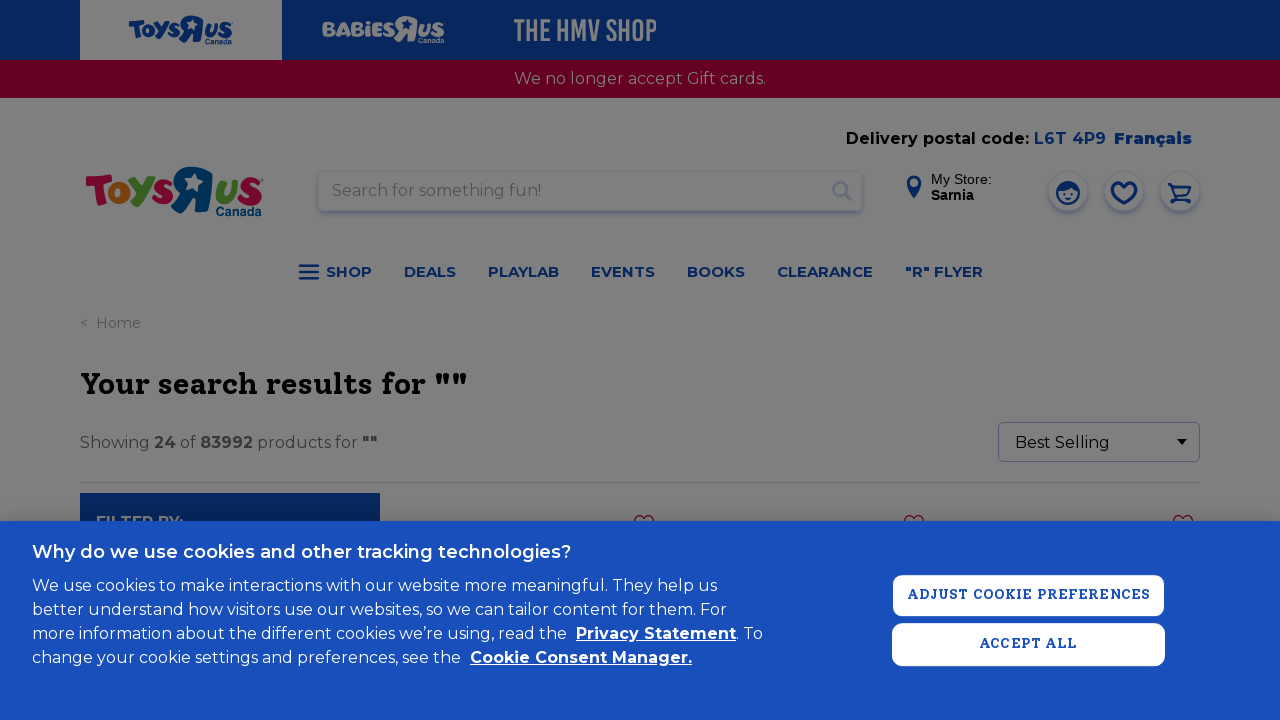

Verified body element is visible on Toys R Us PlayStation 5 category page
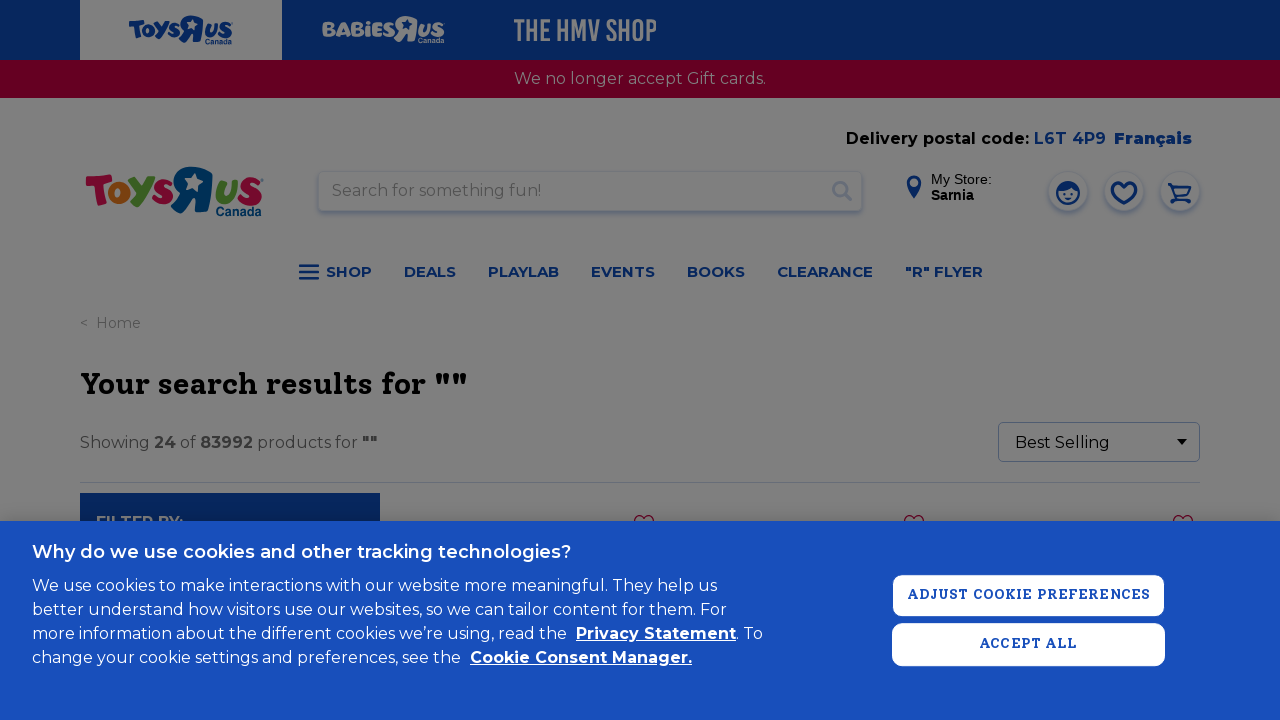

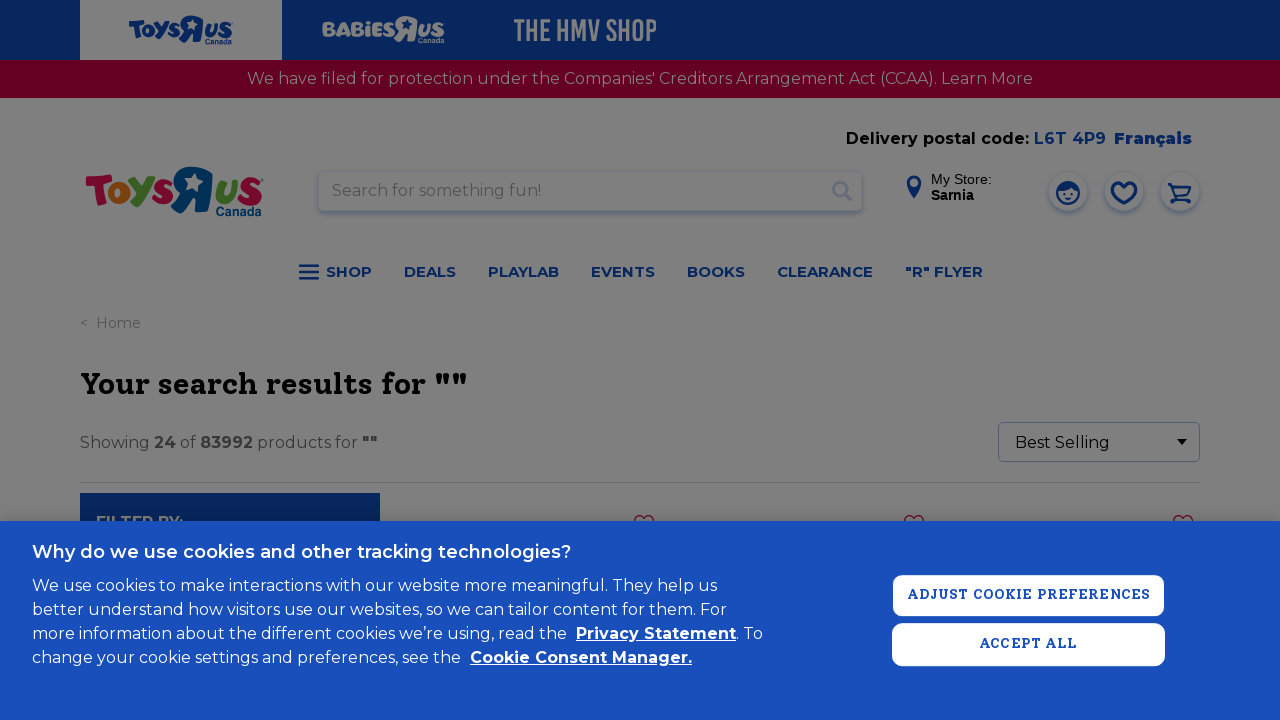